Tests right-click context menu functionality by performing a right-click action on an image element

Starting URL: http://deluxe-menu.com/popup-mode-sample.html

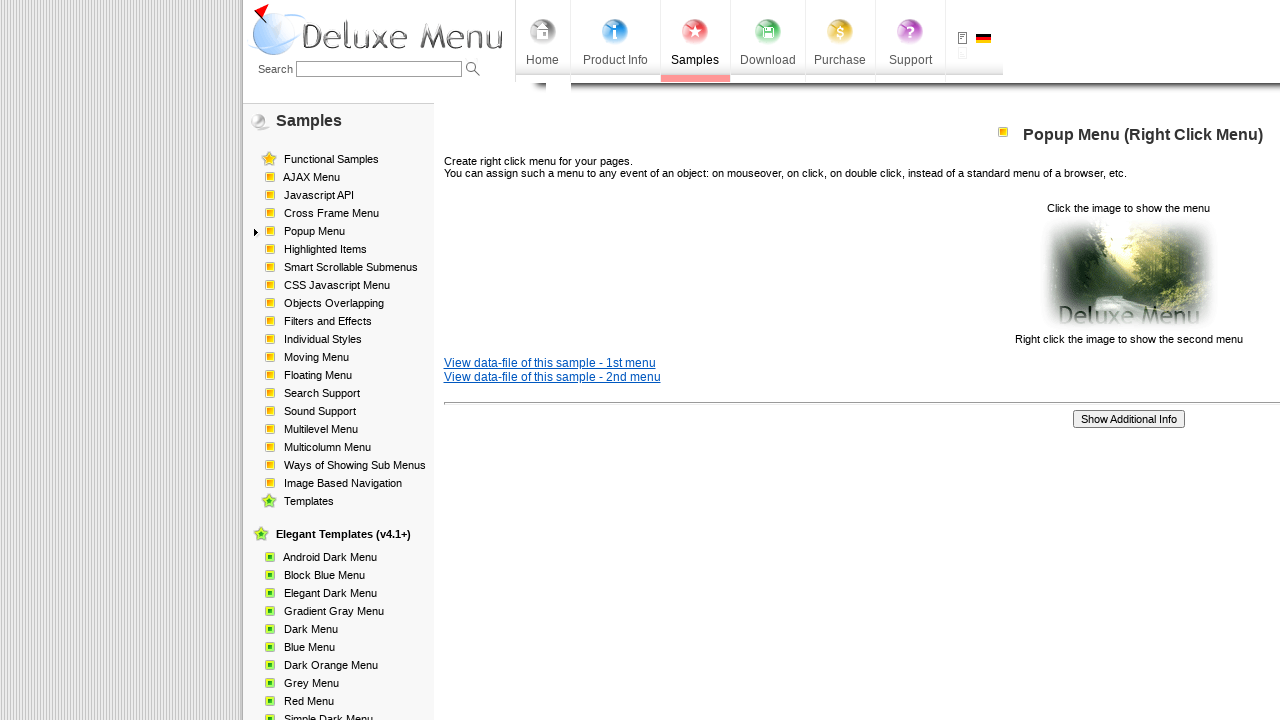

Located image element using xpath
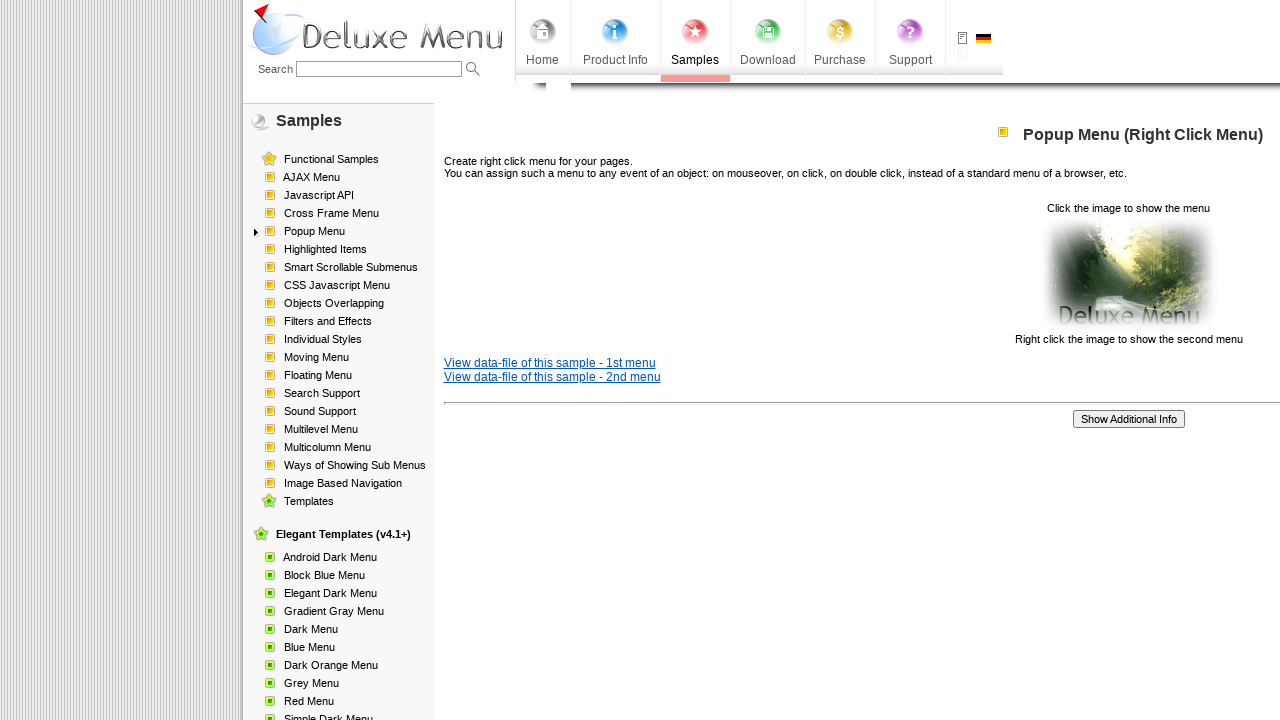

Performed right-click on image element to open context menu at (1128, 274) on xpath=//p[2]/img
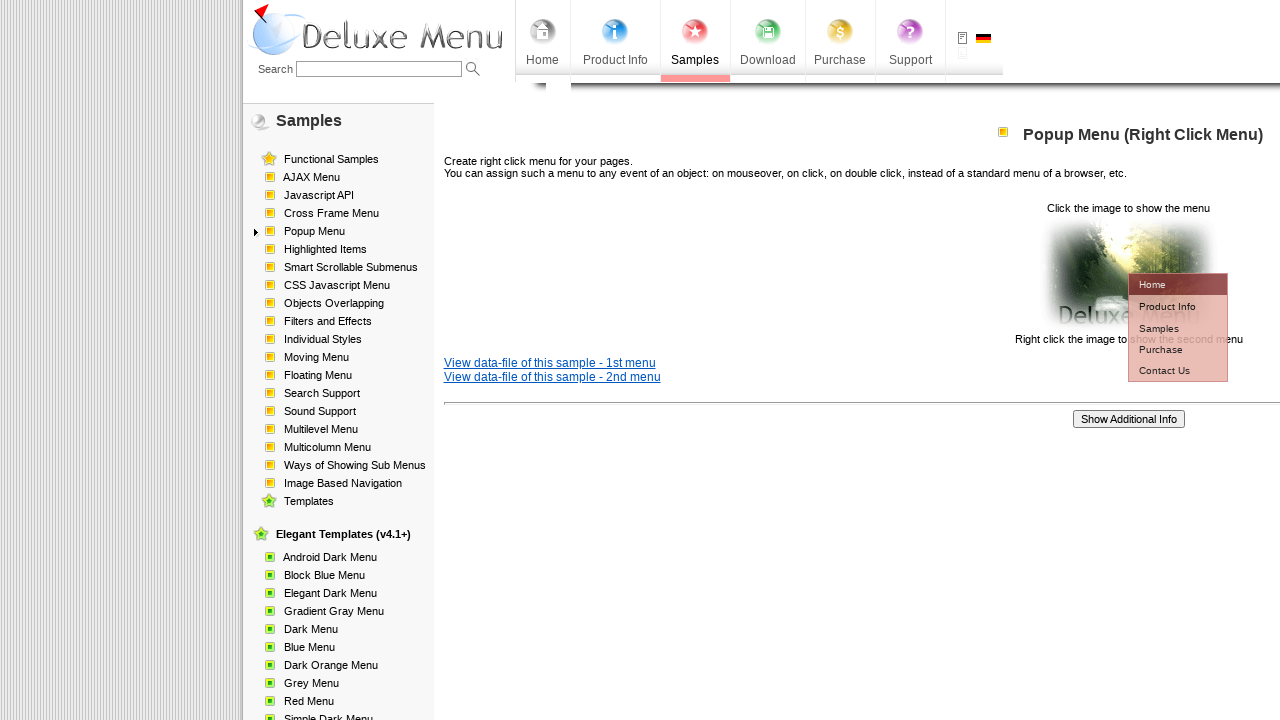

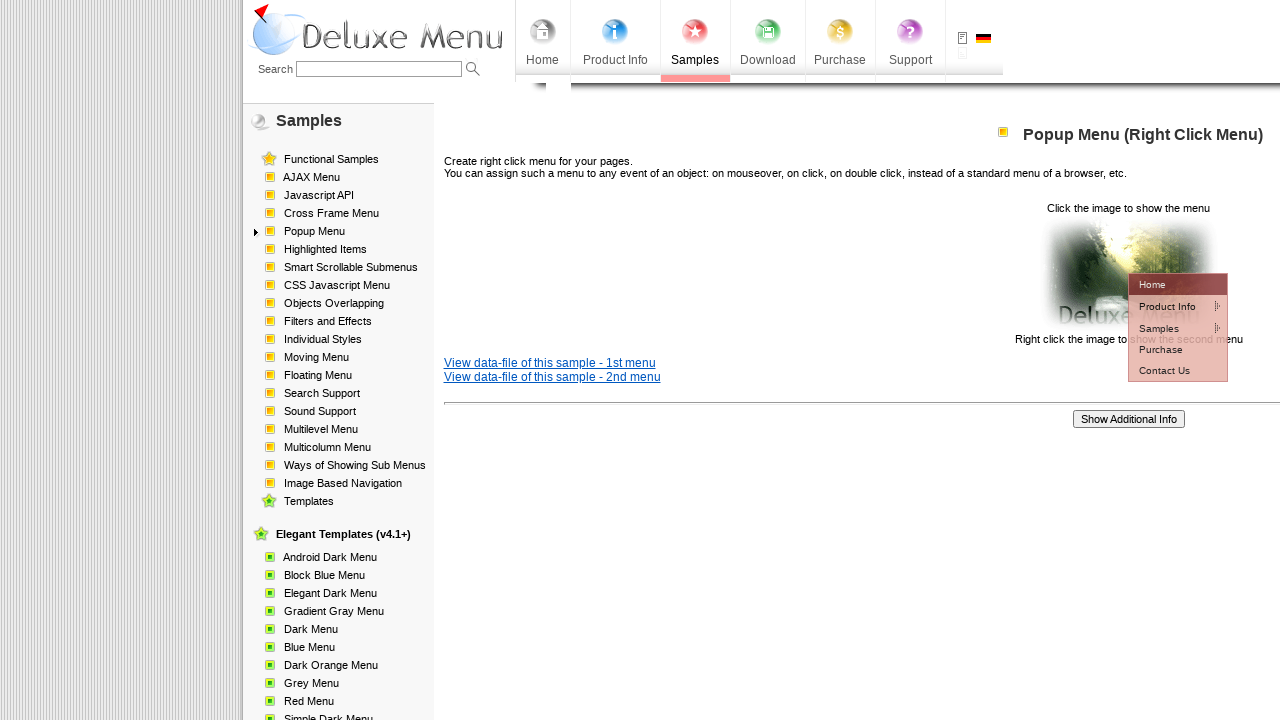